Navigates to DemoQA website and maximizes the window

Starting URL: https://demoqa.com/

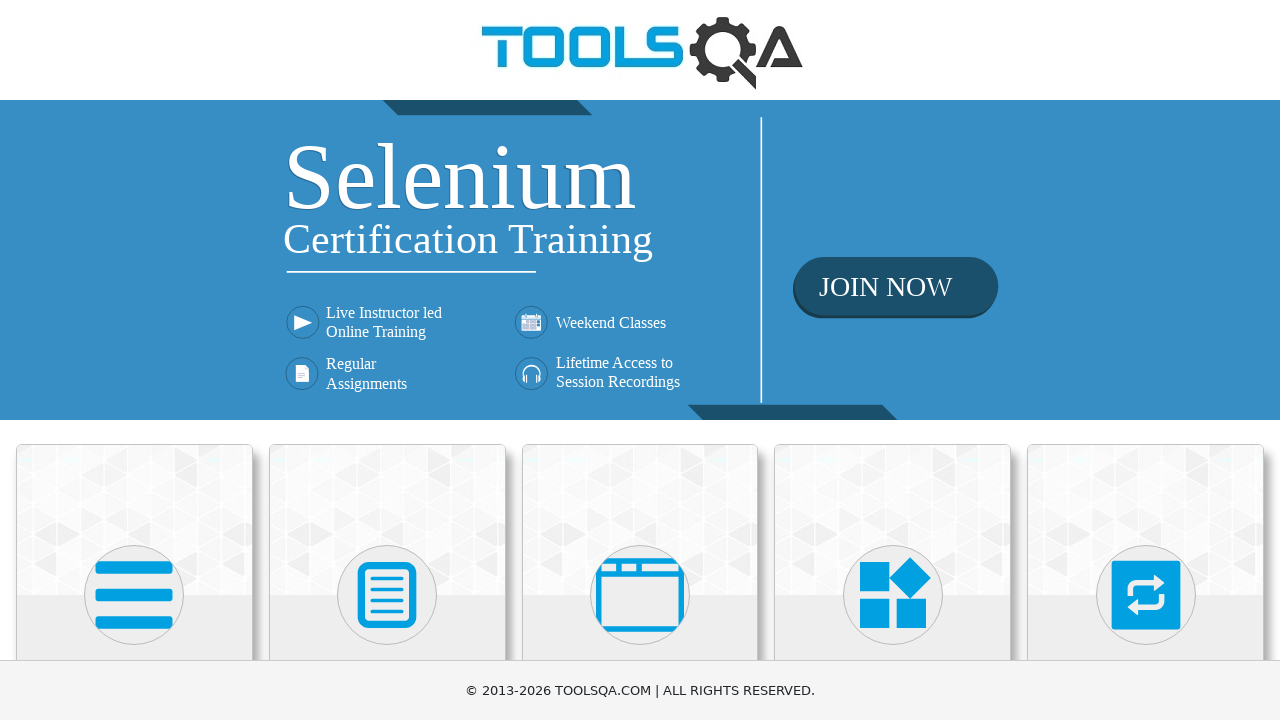

Navigated to DemoQA website at https://demoqa.com/
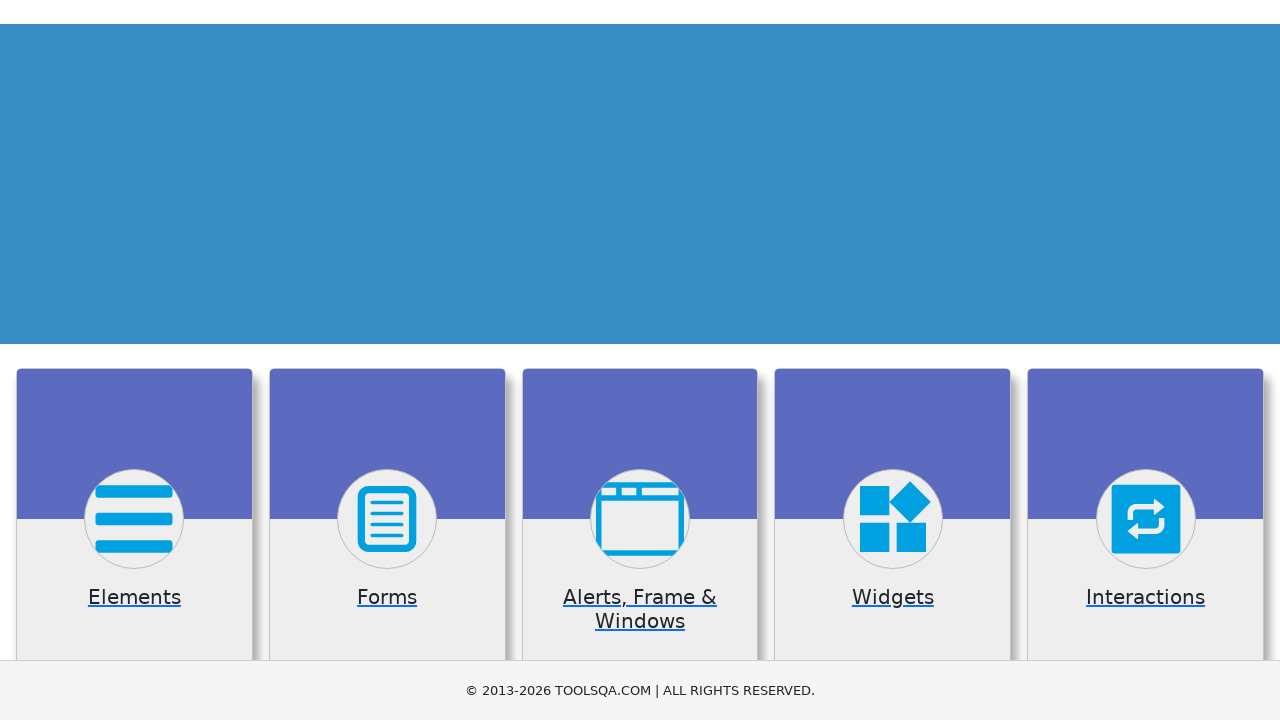

Maximized browser window to 1920x1080
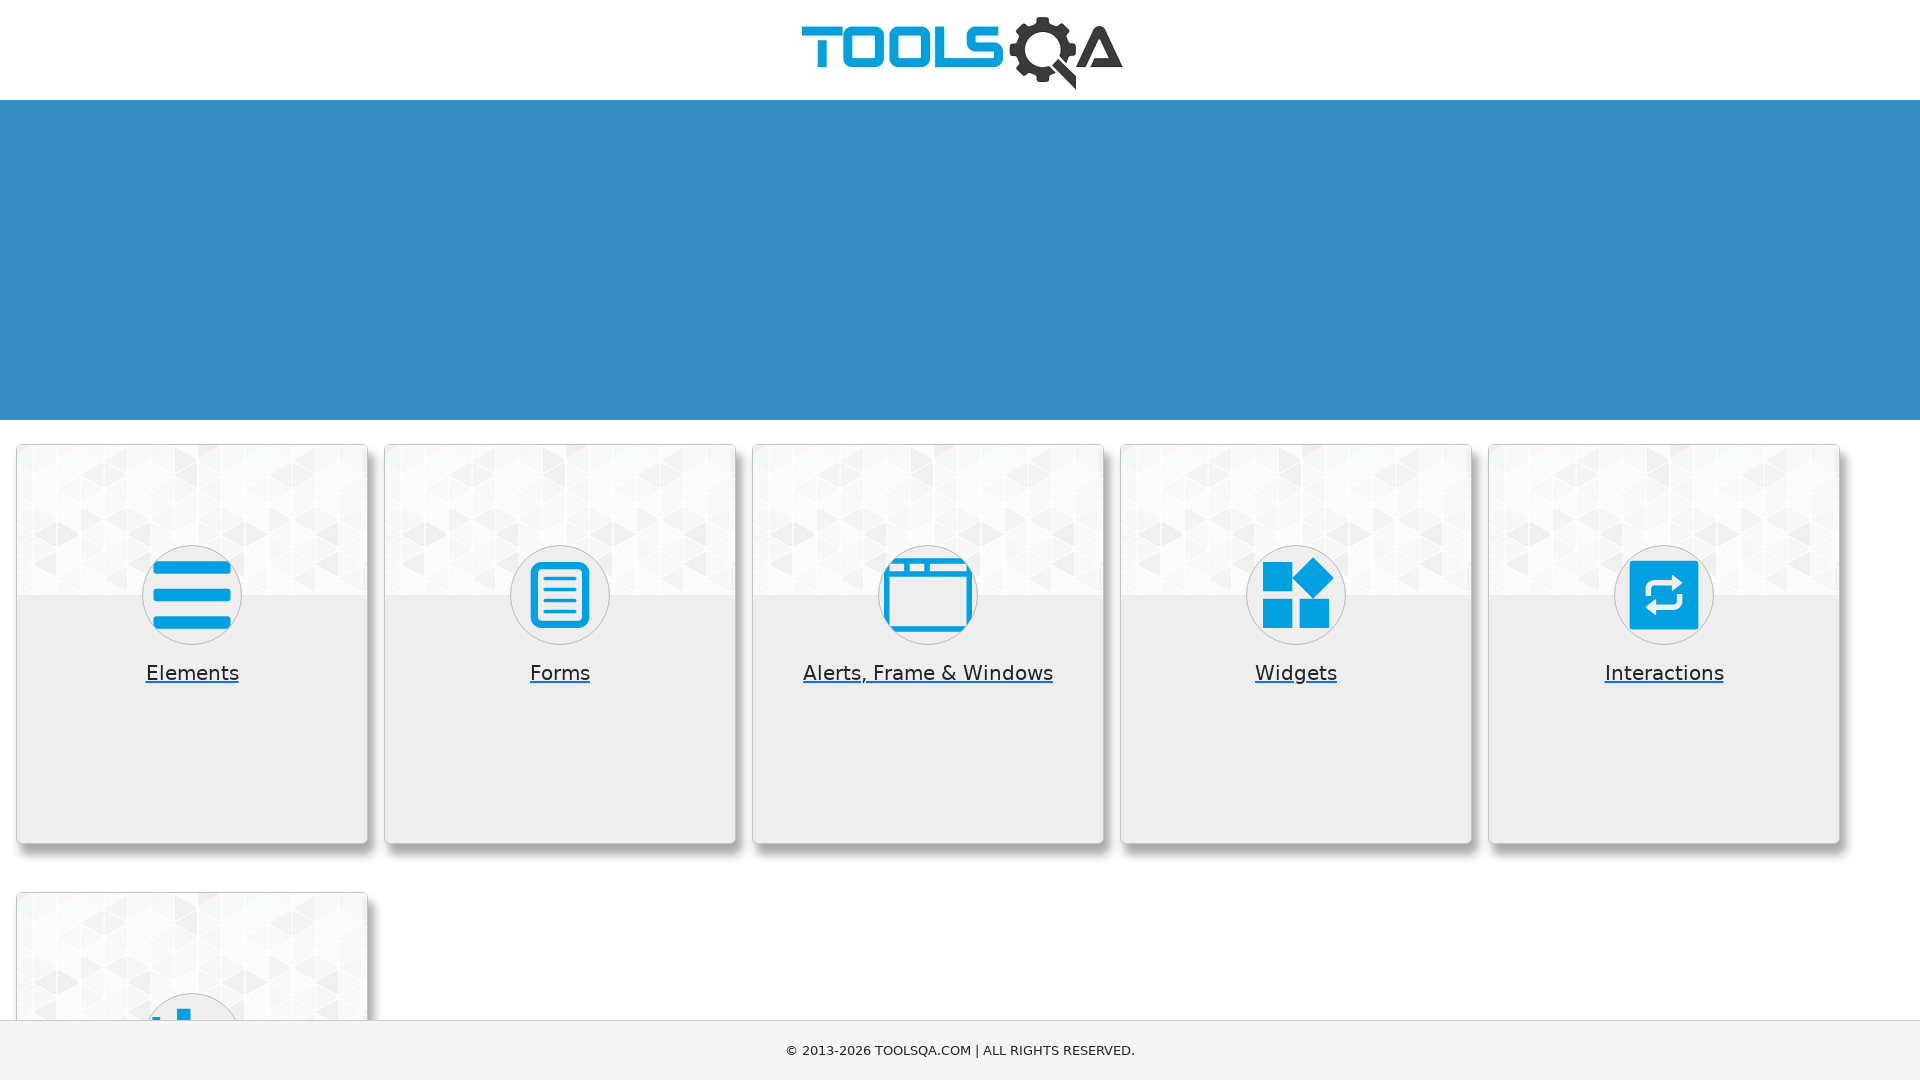

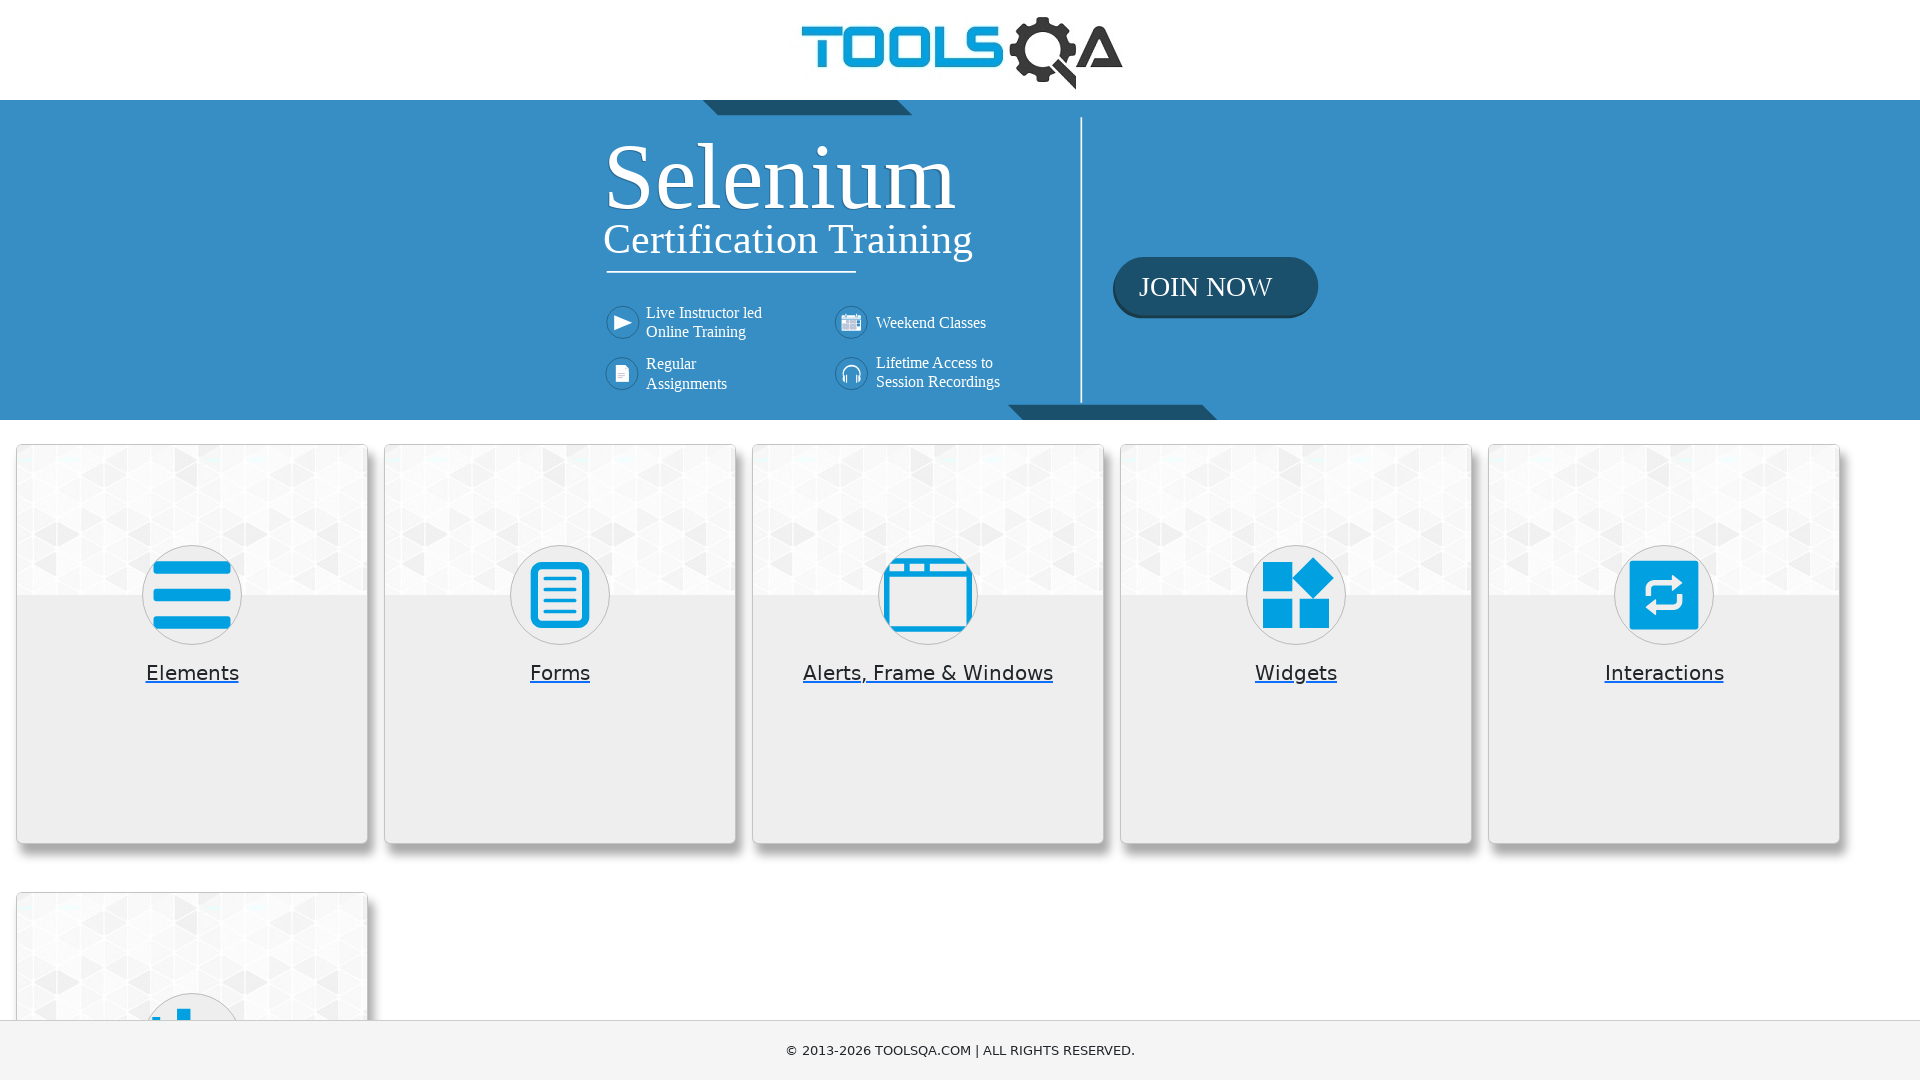